Tests window handling functionality by clicking a link to open a new window, switching to it to verify content, then closing it and returning to the main window

Starting URL: https://the-internet.herokuapp.com/windows

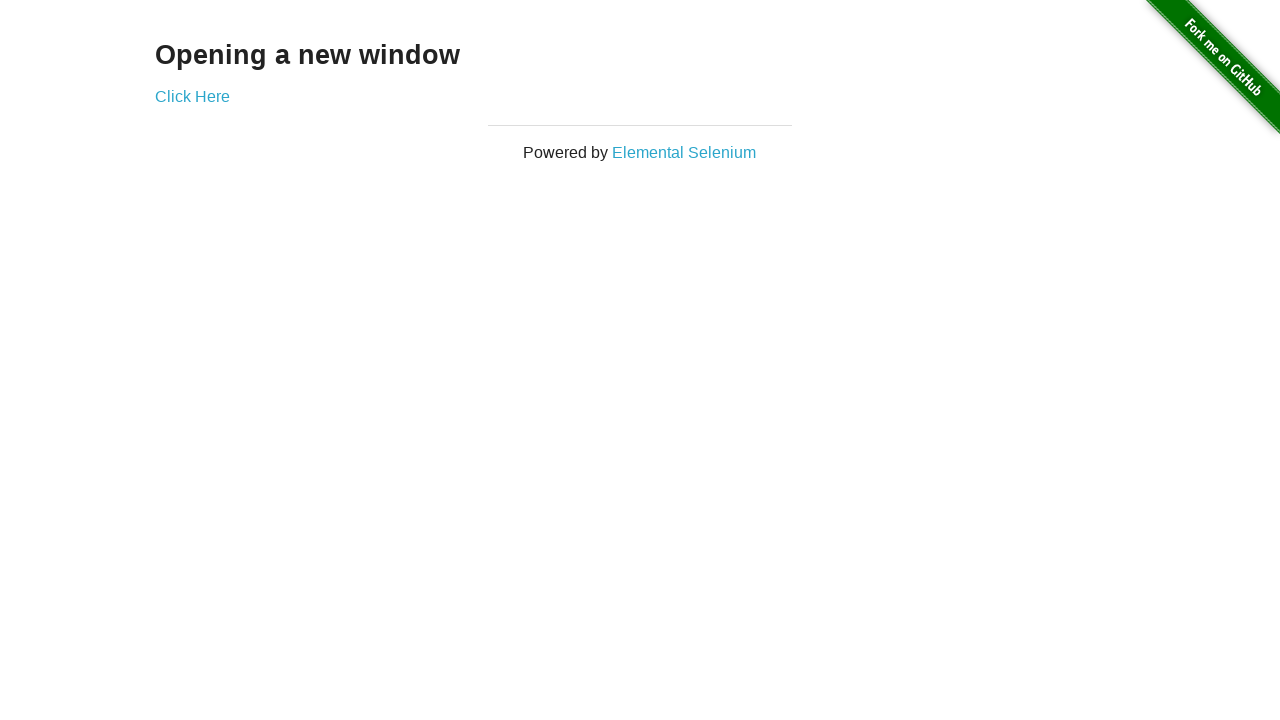

Clicked 'Click Here' link to open new window at (192, 96) on a:text('Click Here')
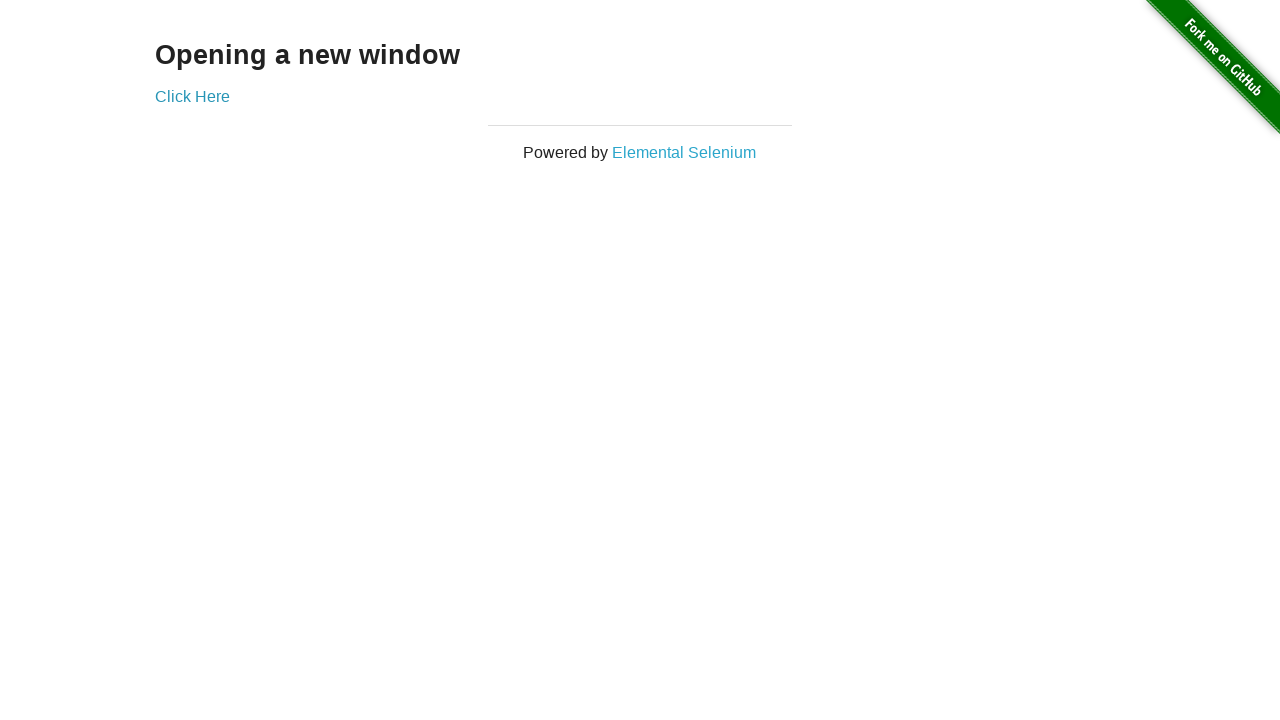

Waited 1000ms for new window to open
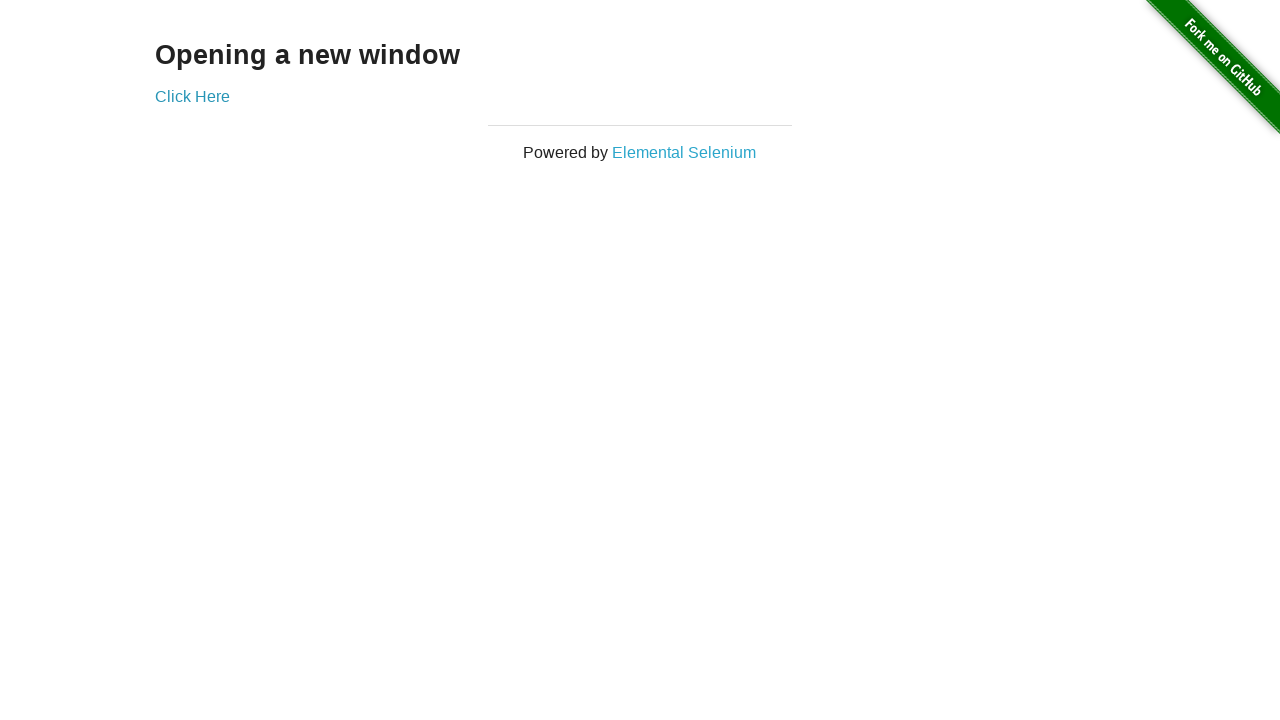

Retrieved all pages from context
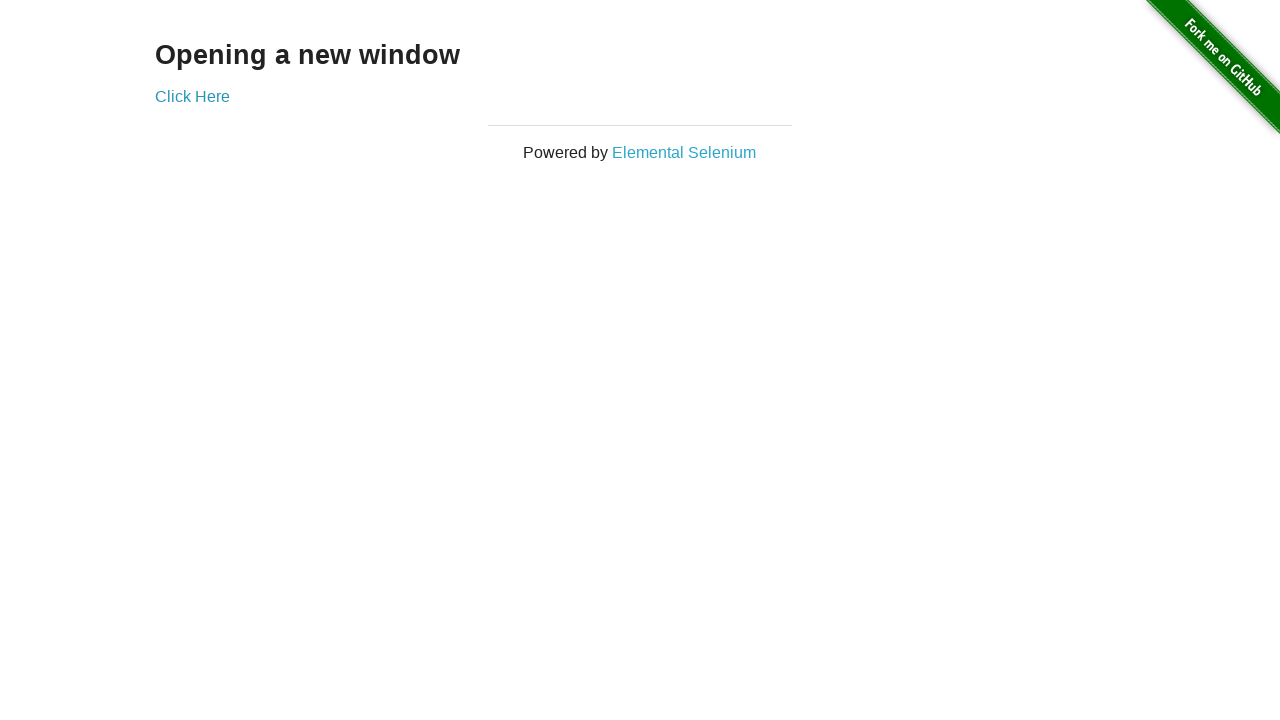

Switched to new window (last opened page)
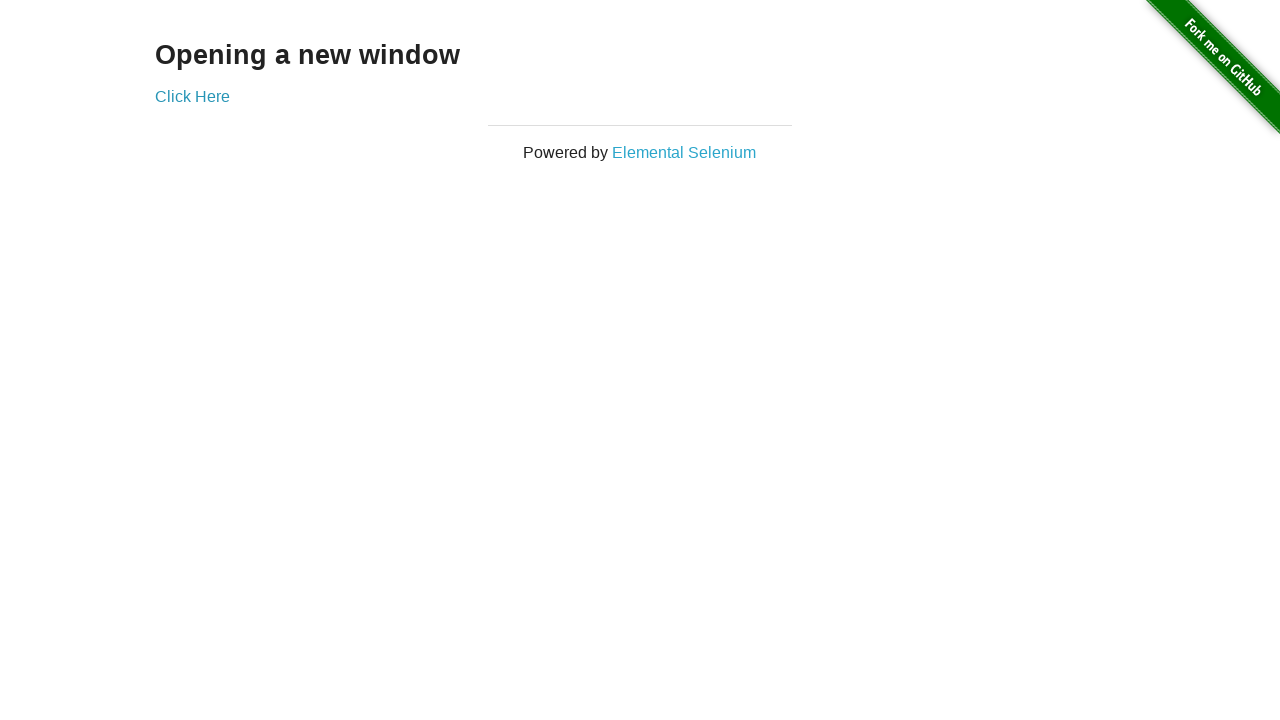

Waited for h3 element to load in new window
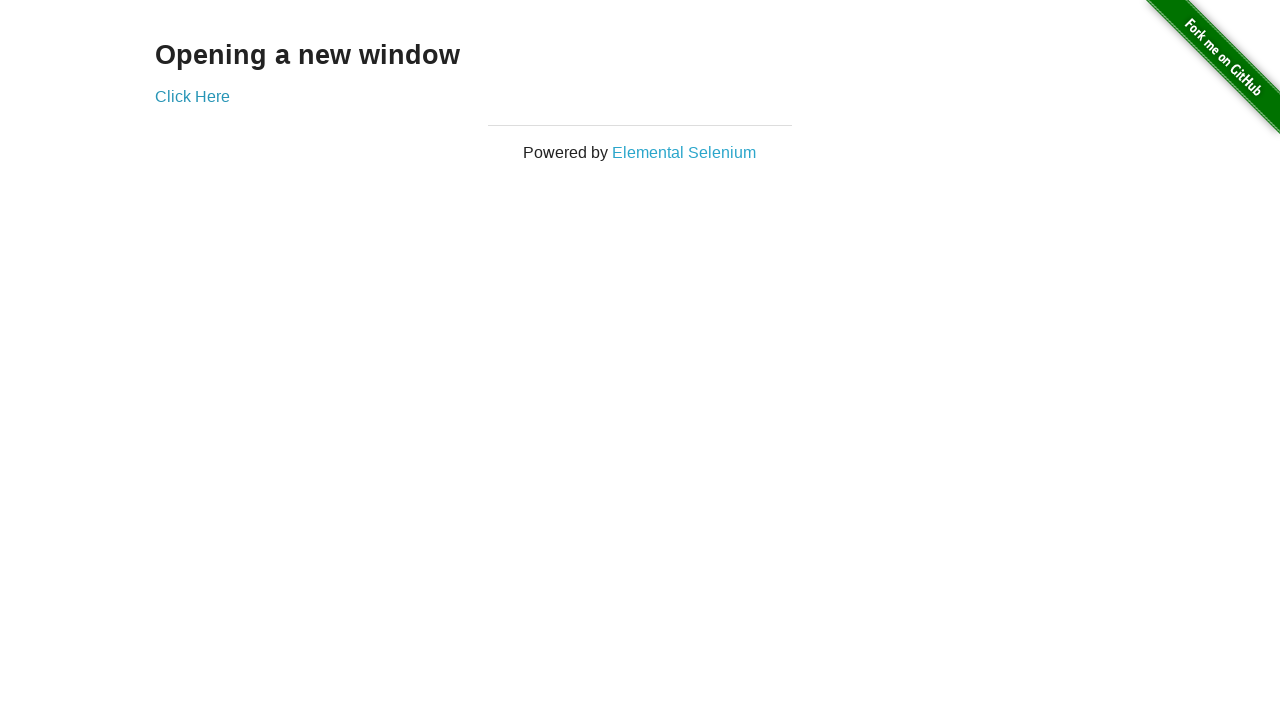

Retrieved h3 text content from new window: 'New Window'
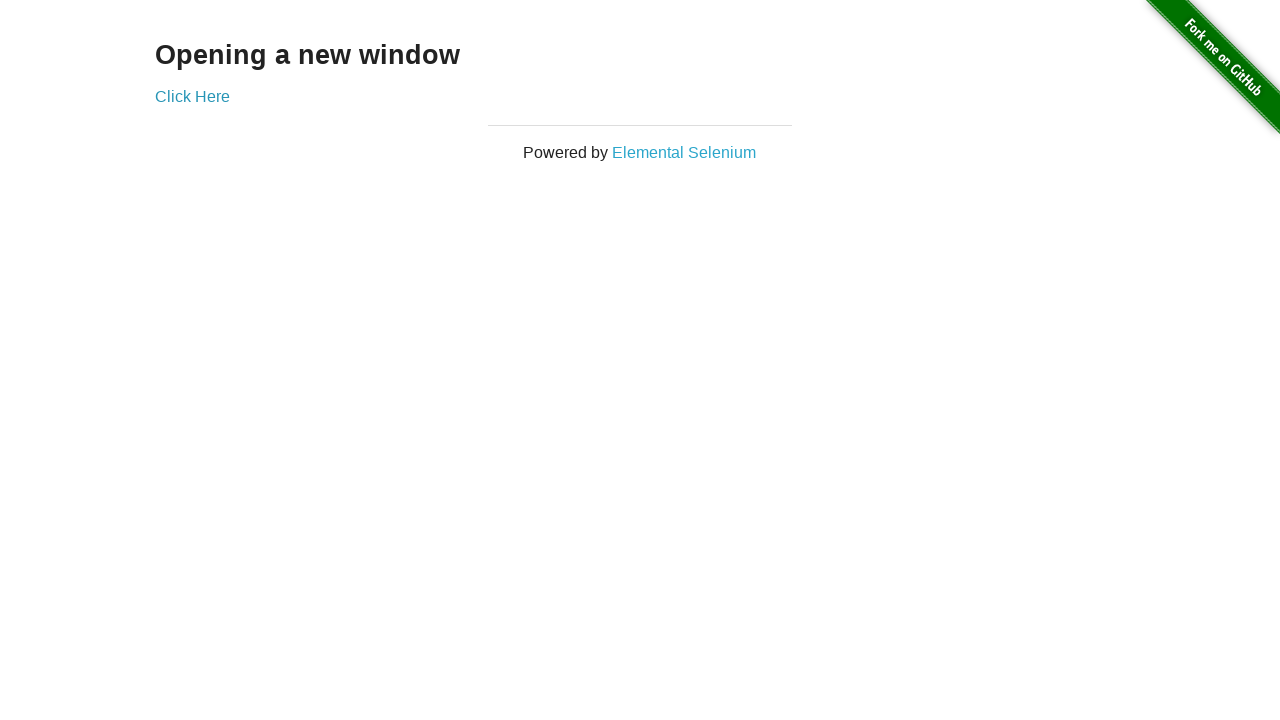

Printed new window text: New Window
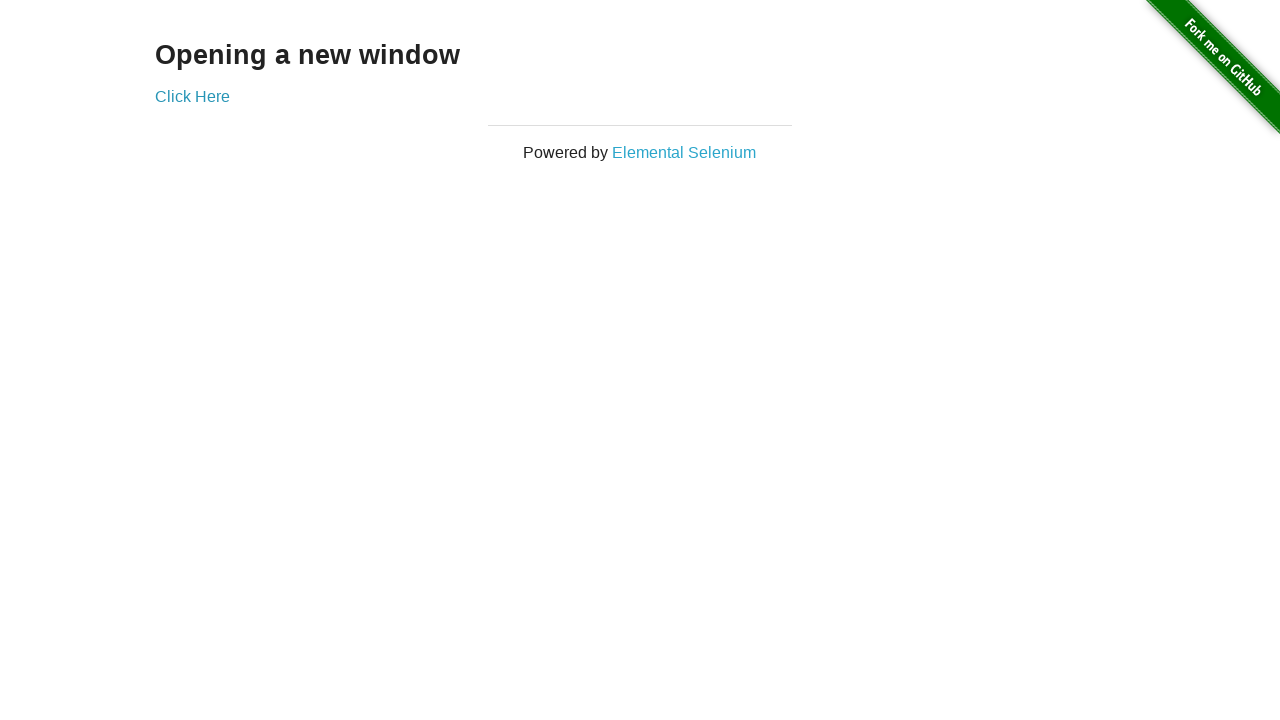

Closed new window
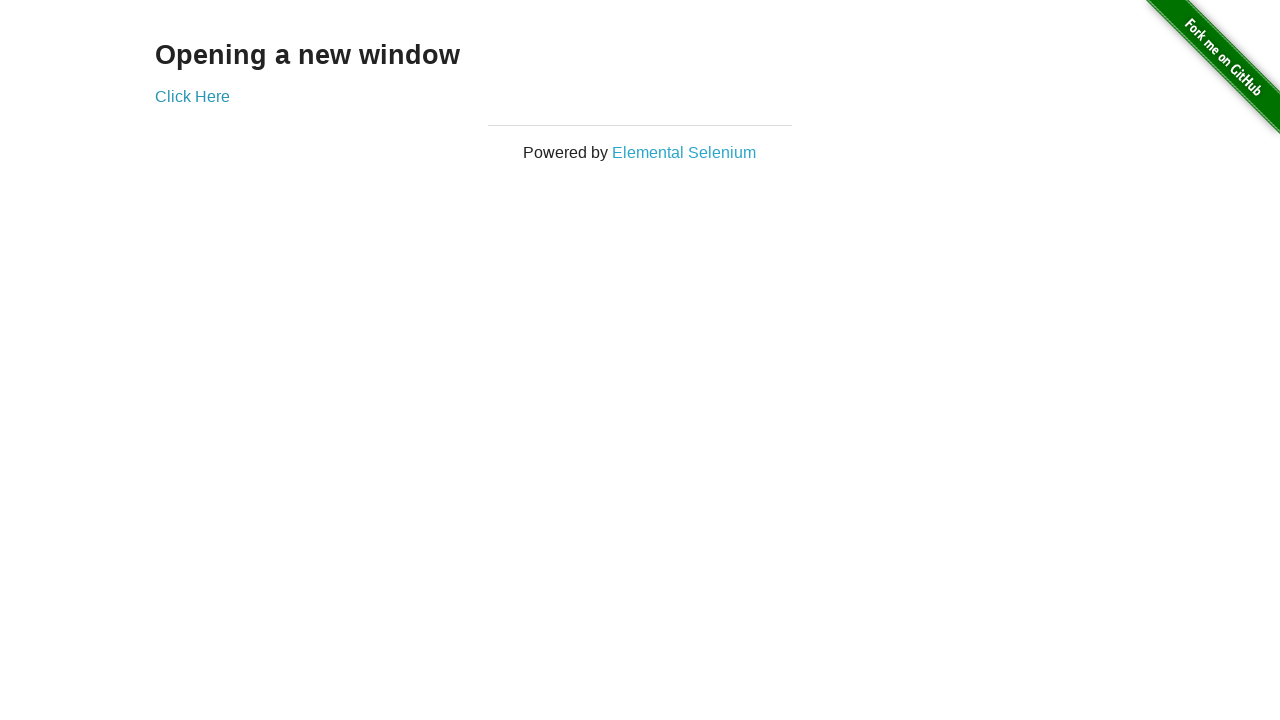

Retrieved main window URL: https://the-internet.herokuapp.com/windows
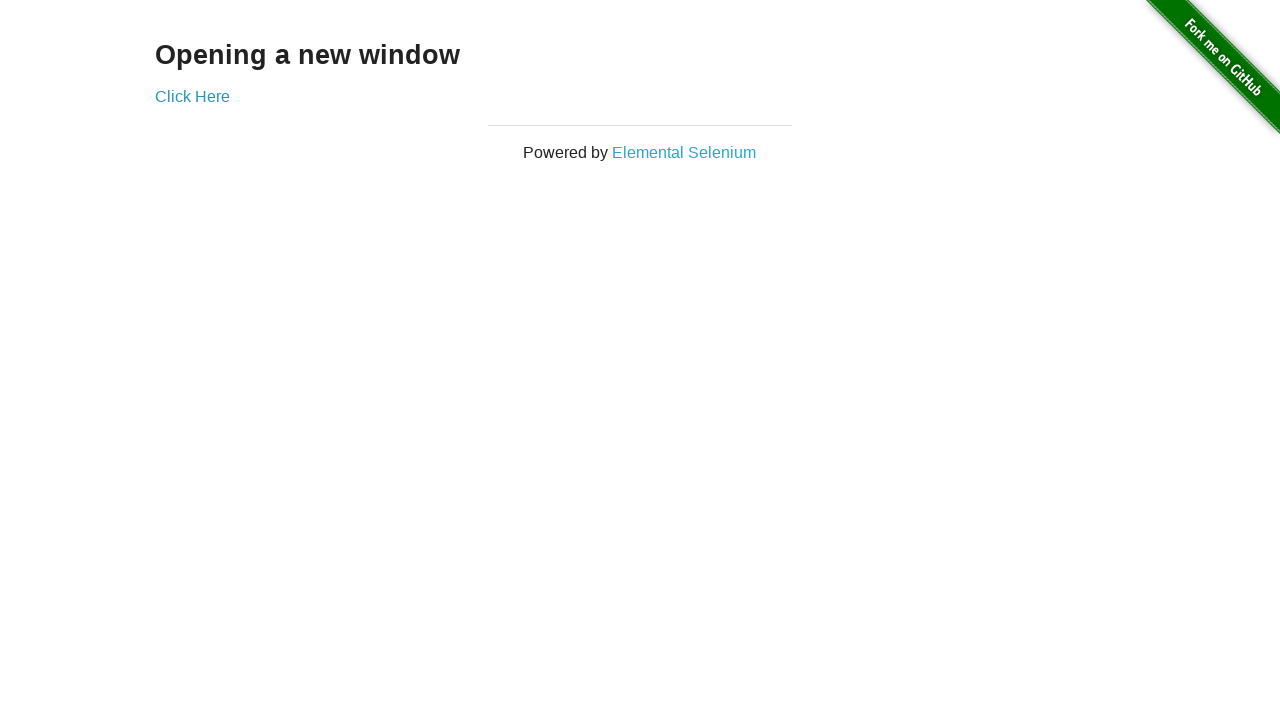

Printed main window URL: https://the-internet.herokuapp.com/windows
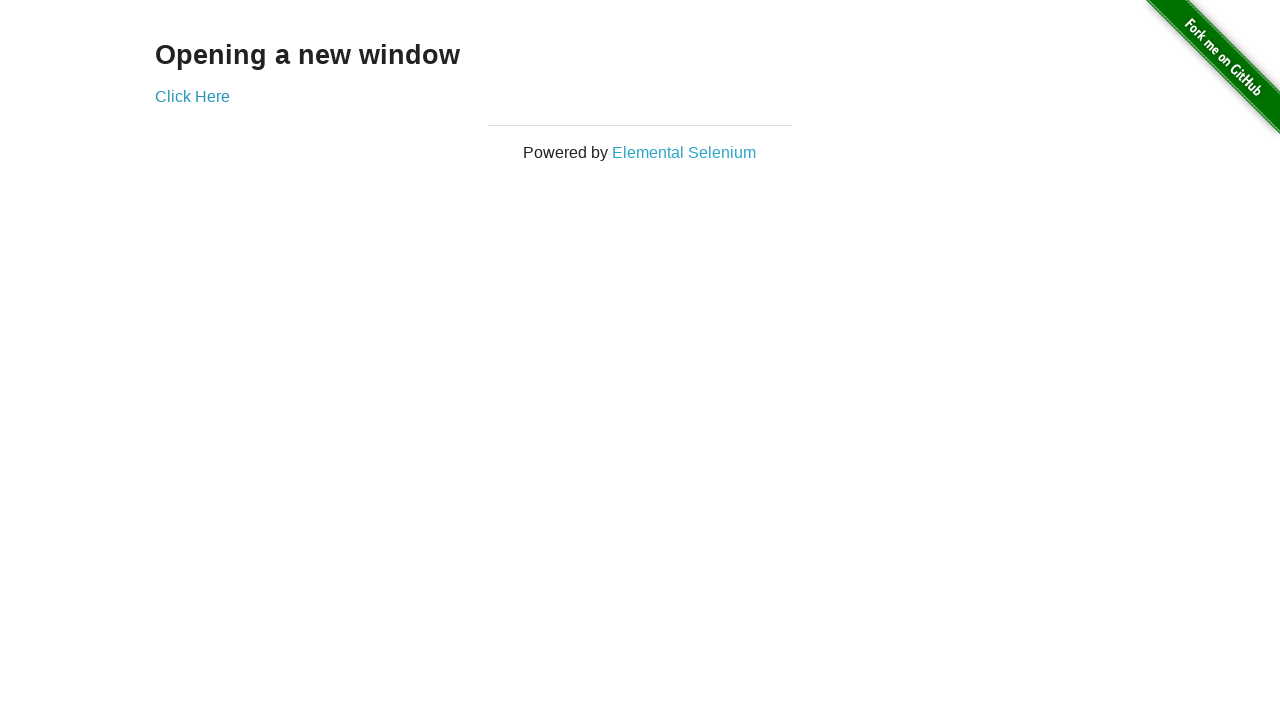

Confirmed that active window is the main window
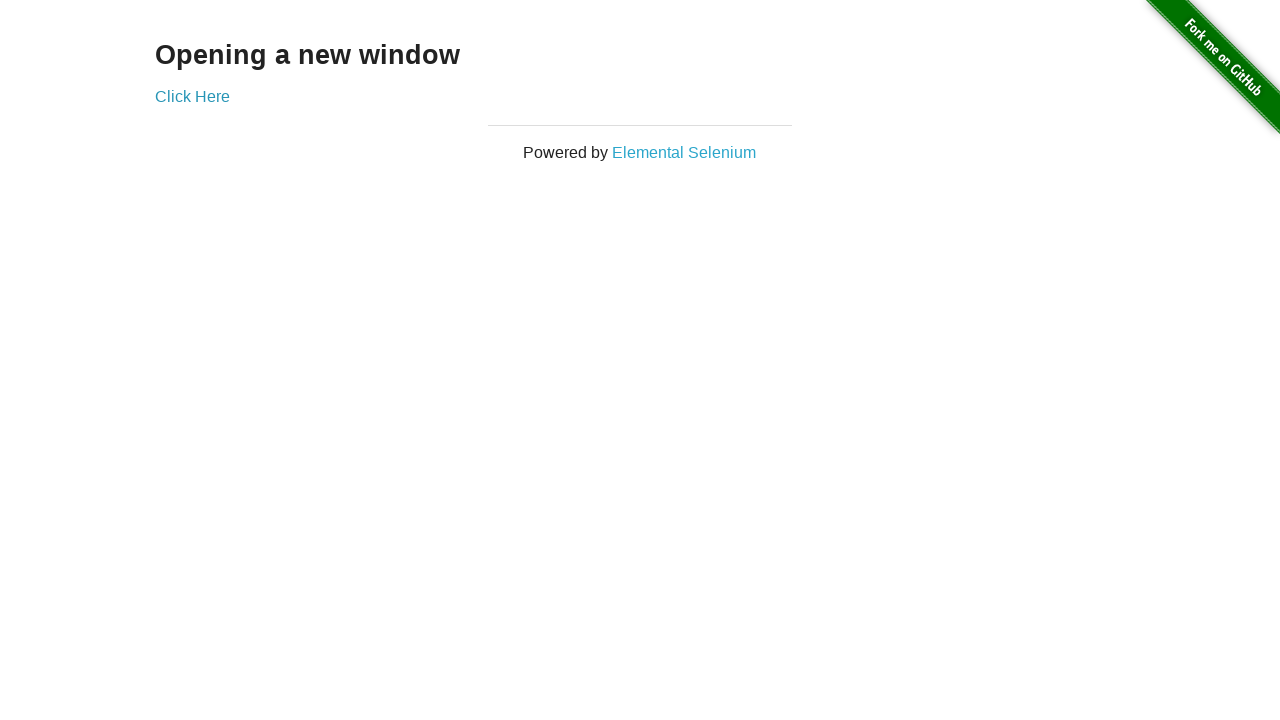

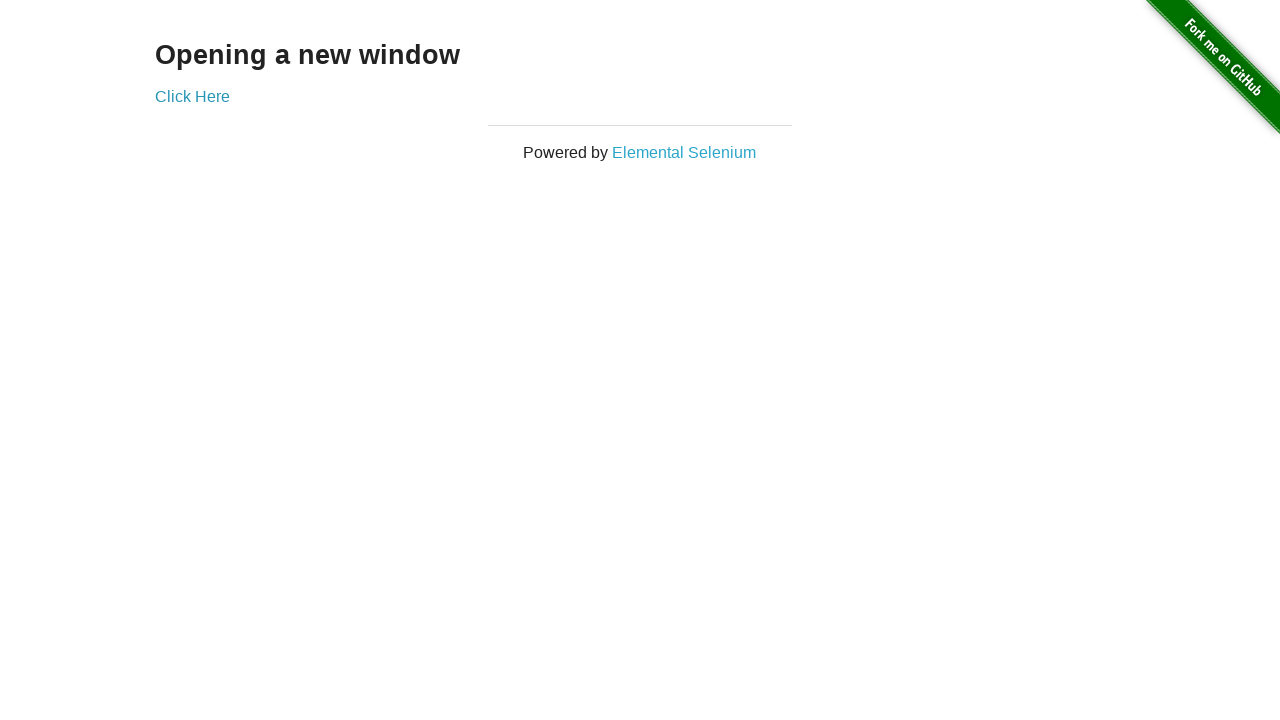